Tests a slow calculator web application by setting a delay, performing addition (7+8), and verifying the result equals 15

Starting URL: https://bonigarcia.dev/selenium-webdriver-java/slow-calculator.html

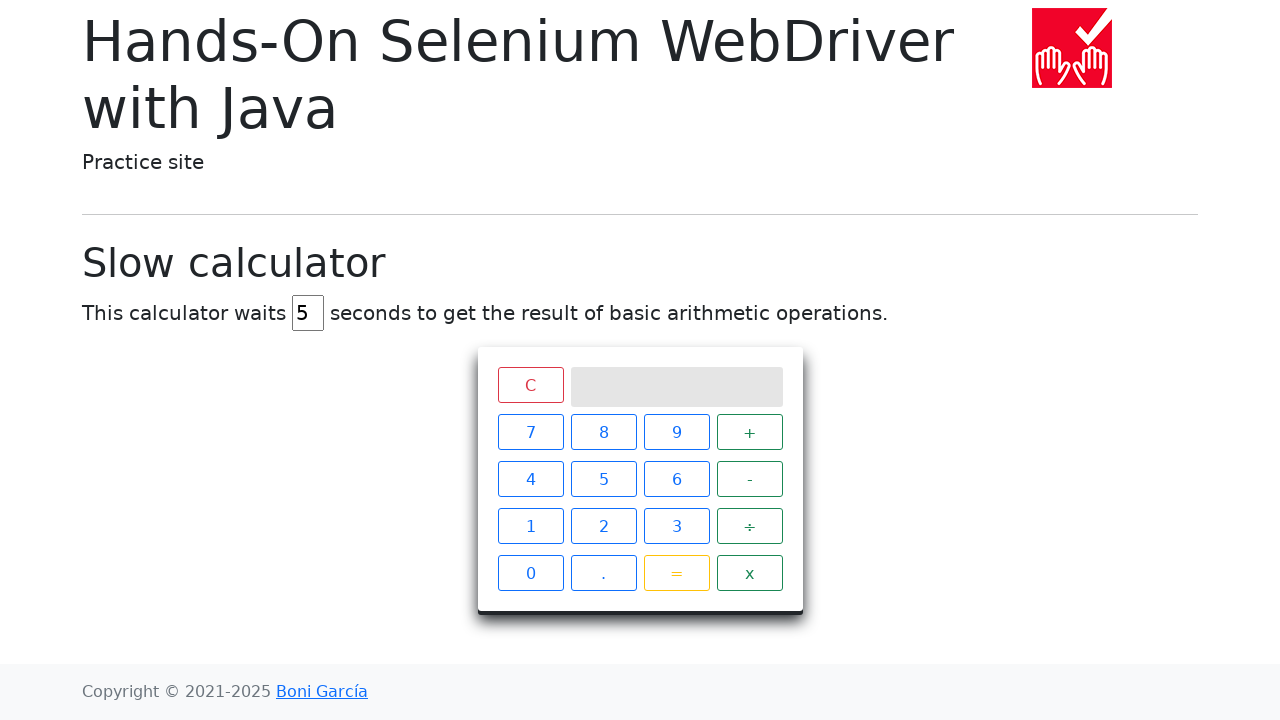

Navigated to slow calculator application
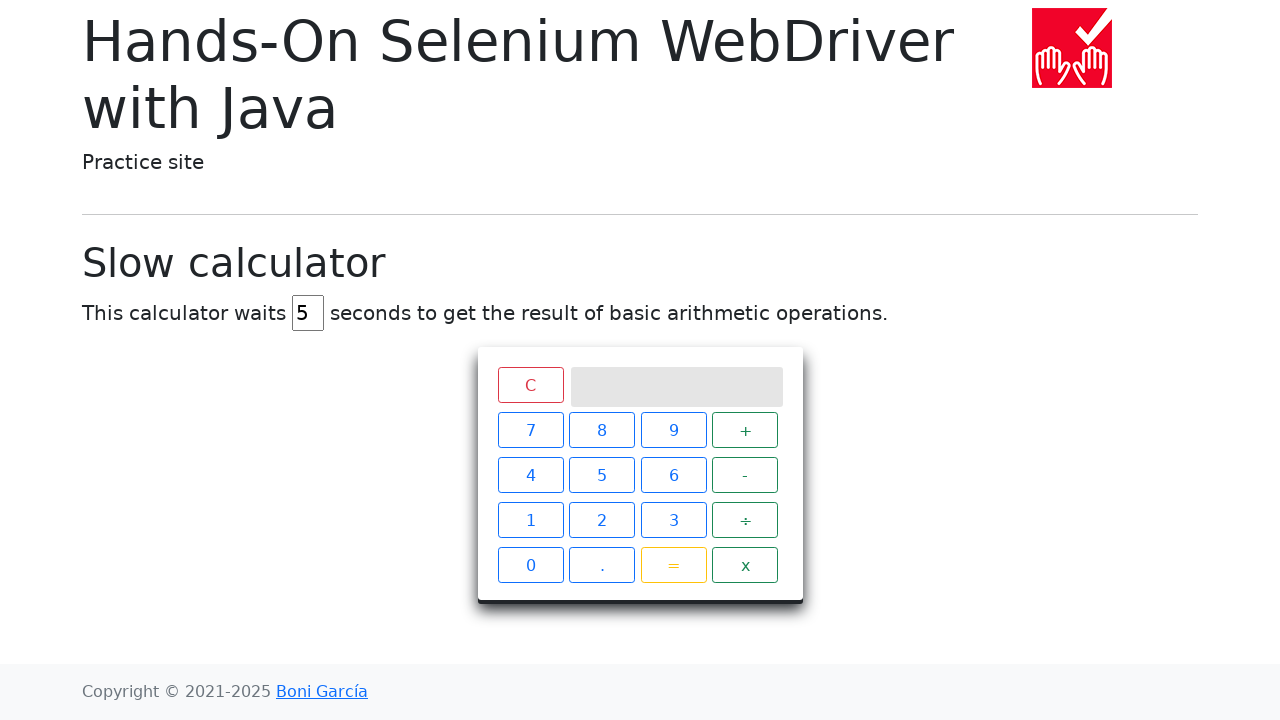

Cleared the delay input field on #delay
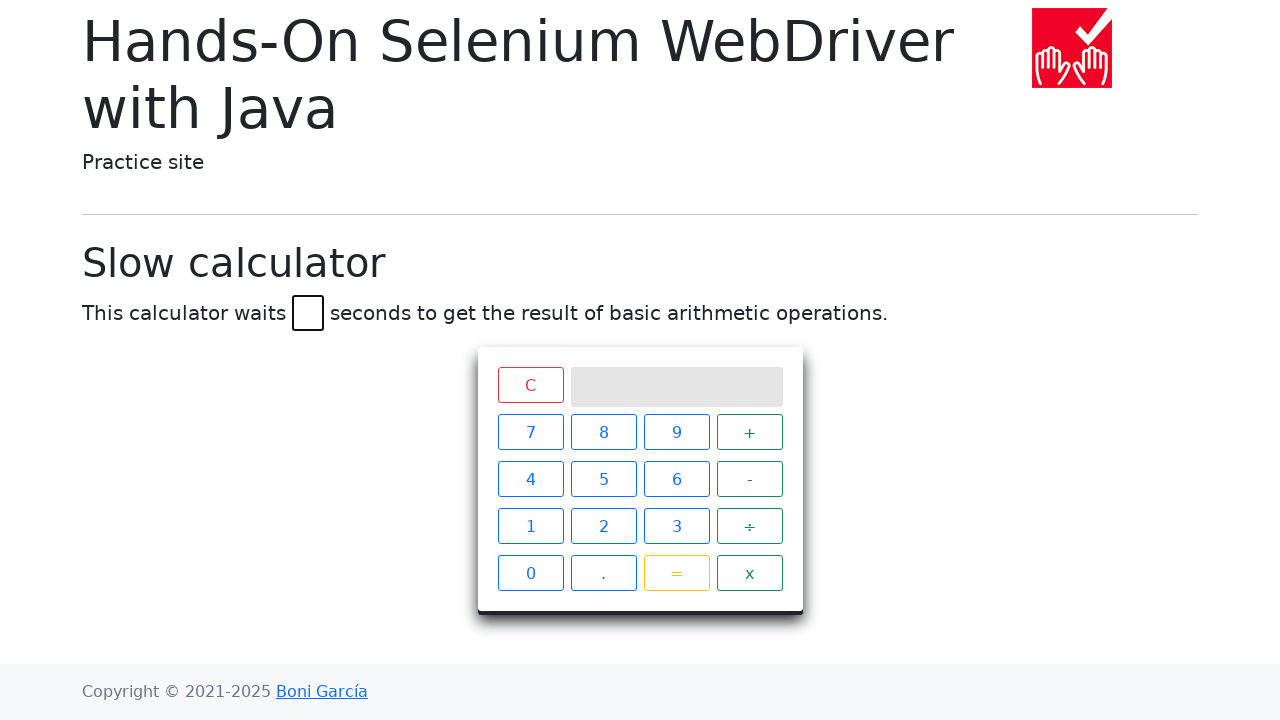

Set delay to 45 seconds on #delay
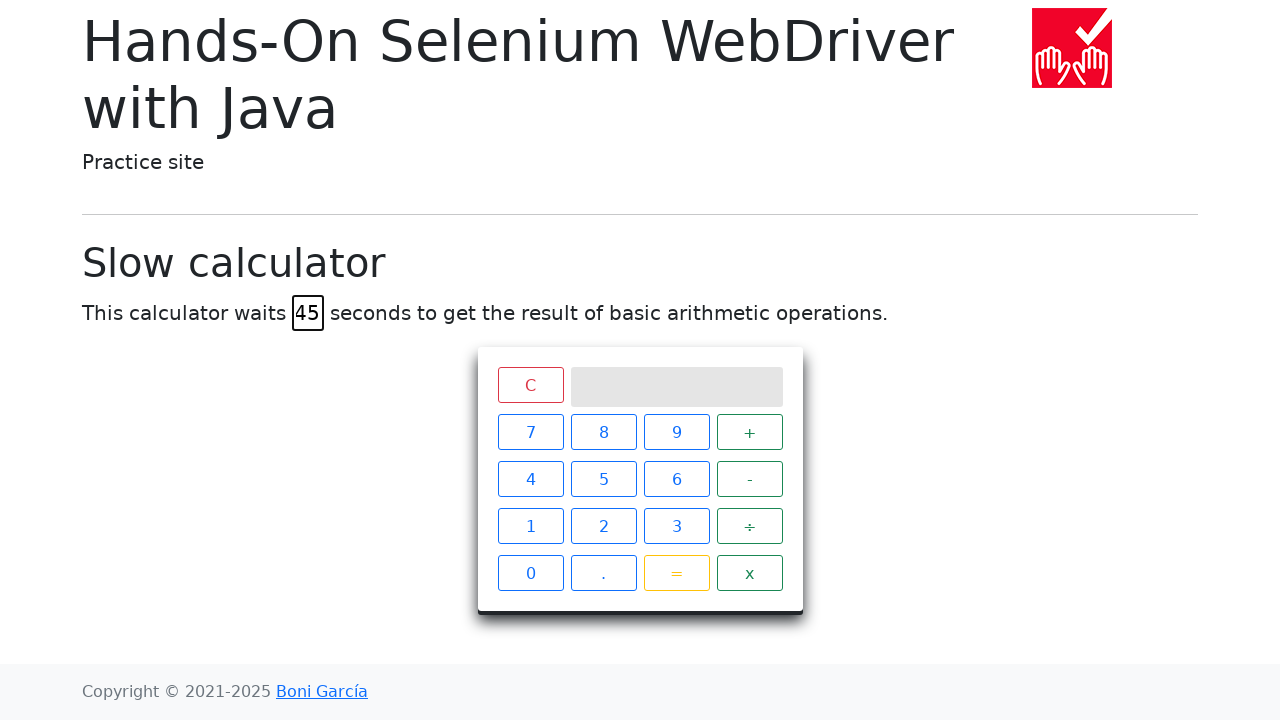

Clicked number 7 at (530, 432) on xpath=//span[contains(text(),"7")]
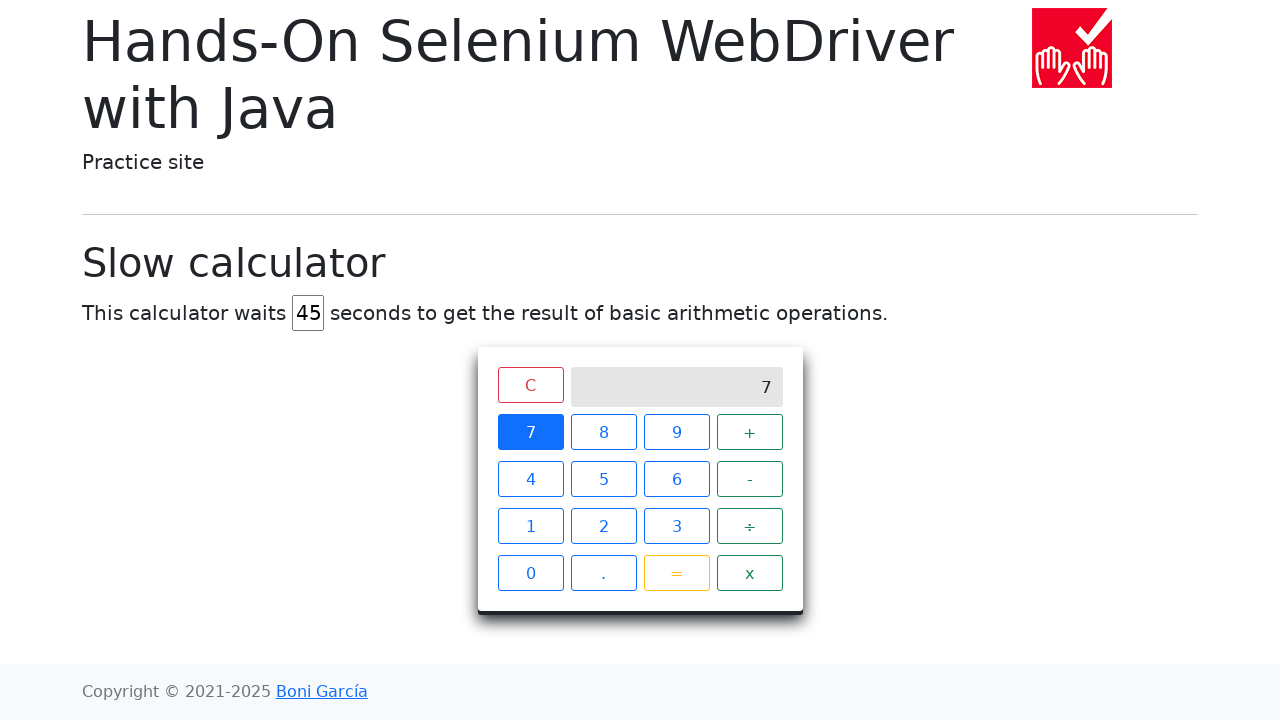

Clicked plus operator at (750, 432) on xpath=//span[contains(text(),"+")]
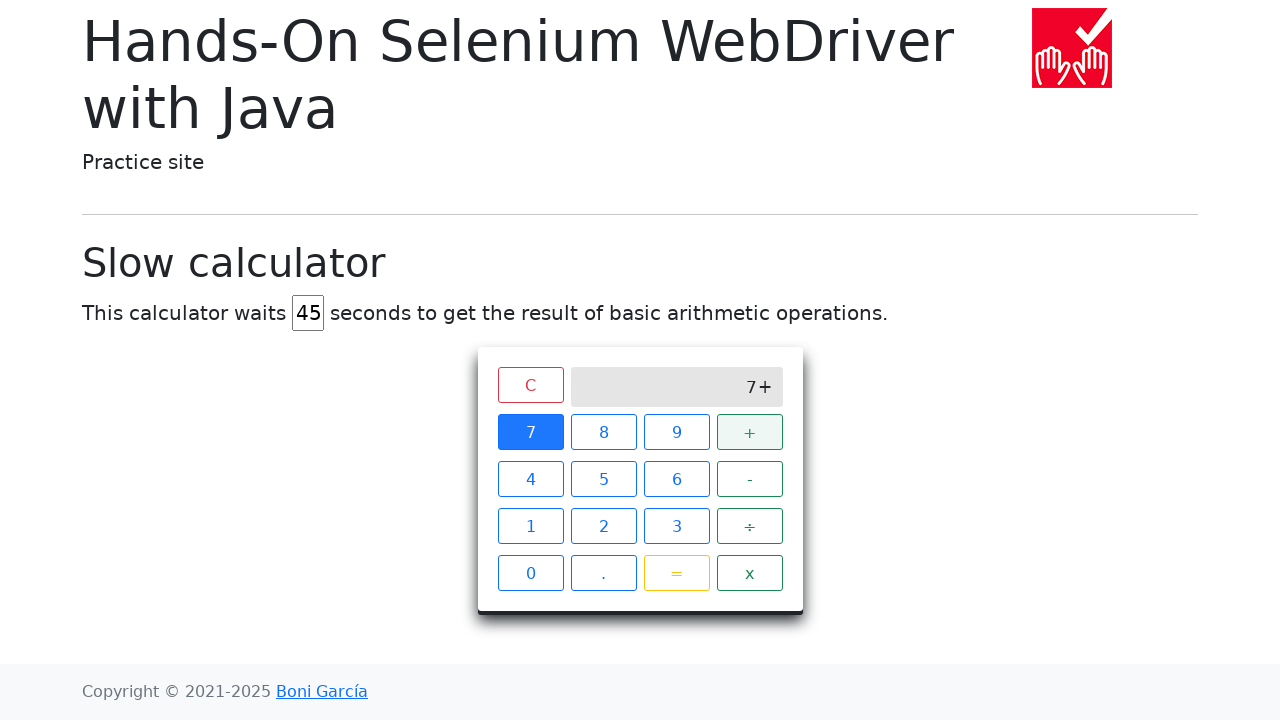

Clicked number 8 at (604, 432) on xpath=//span[contains(text(),"8")]
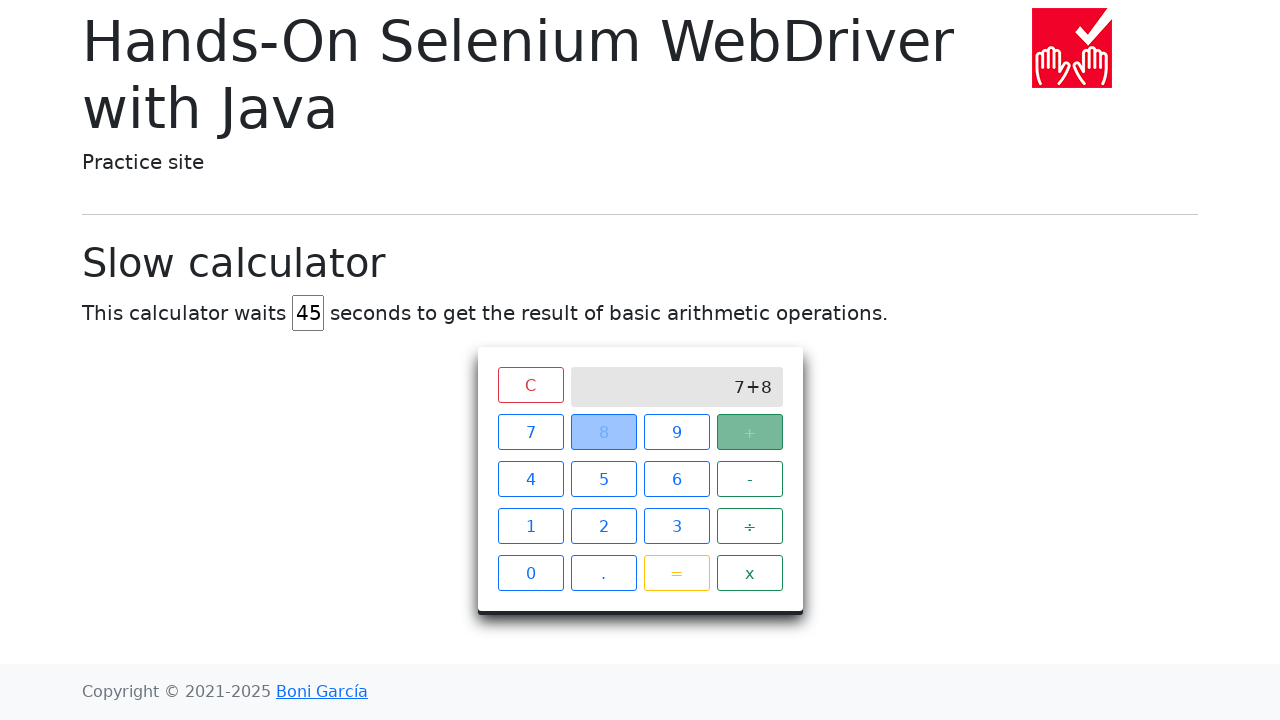

Clicked equals button to calculate result at (676, 573) on xpath=//span[contains(text(),"=")]
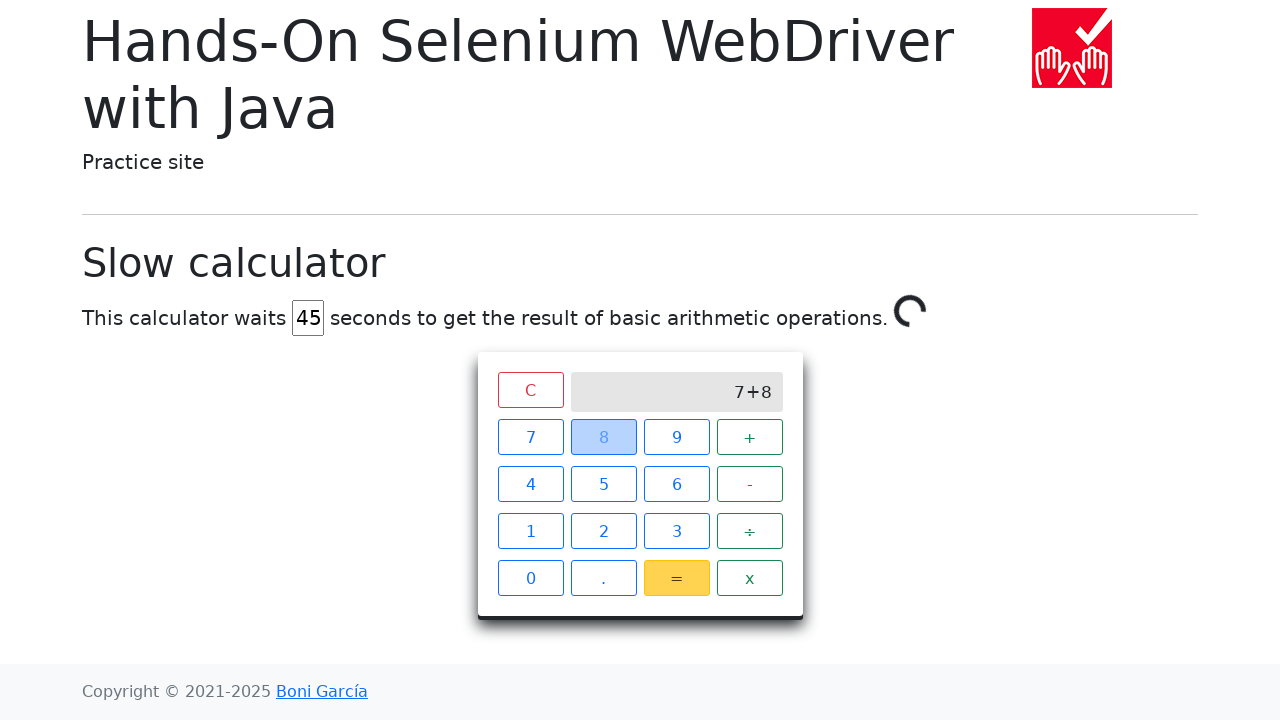

Calculator result '15' appeared after 45 second delay
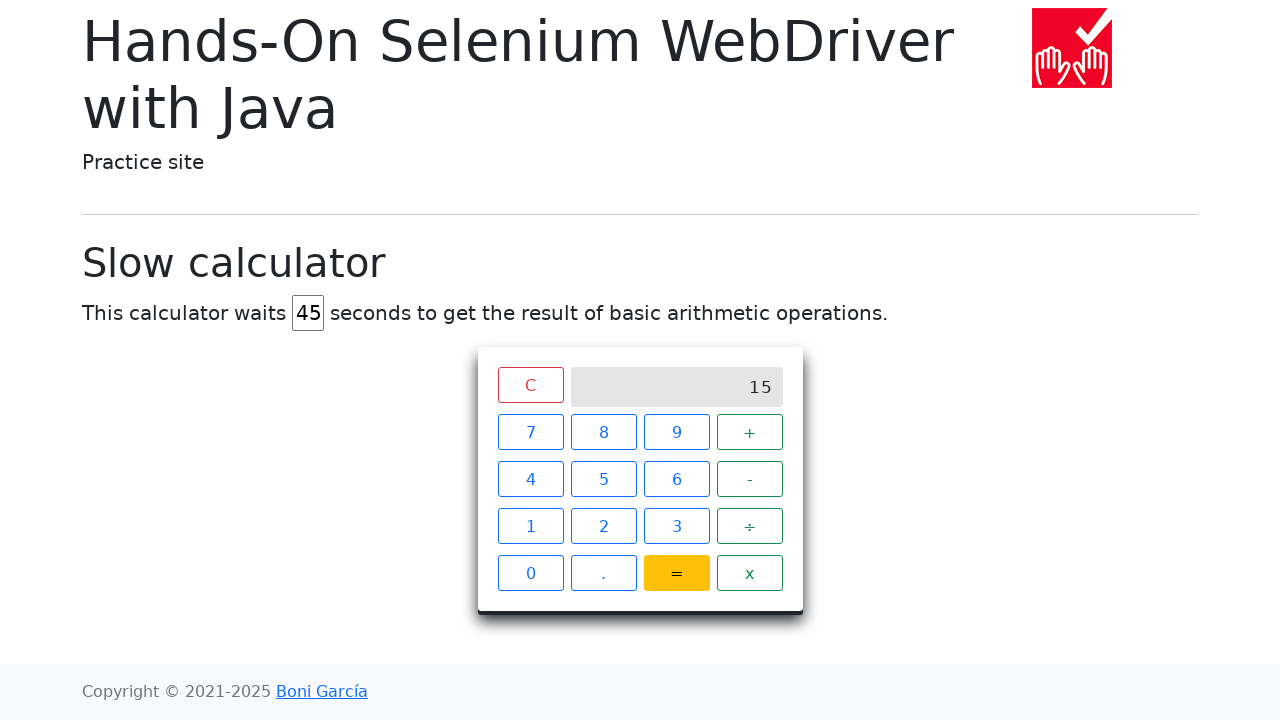

Verified that the result equals 15
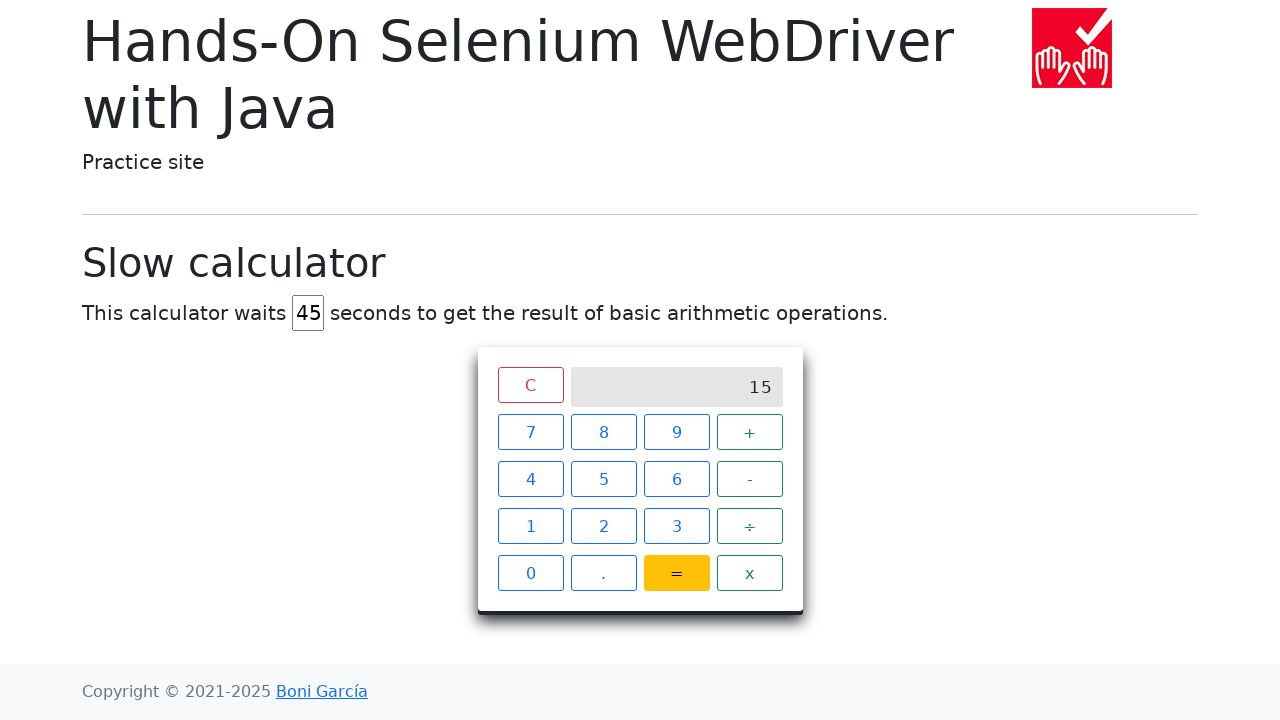

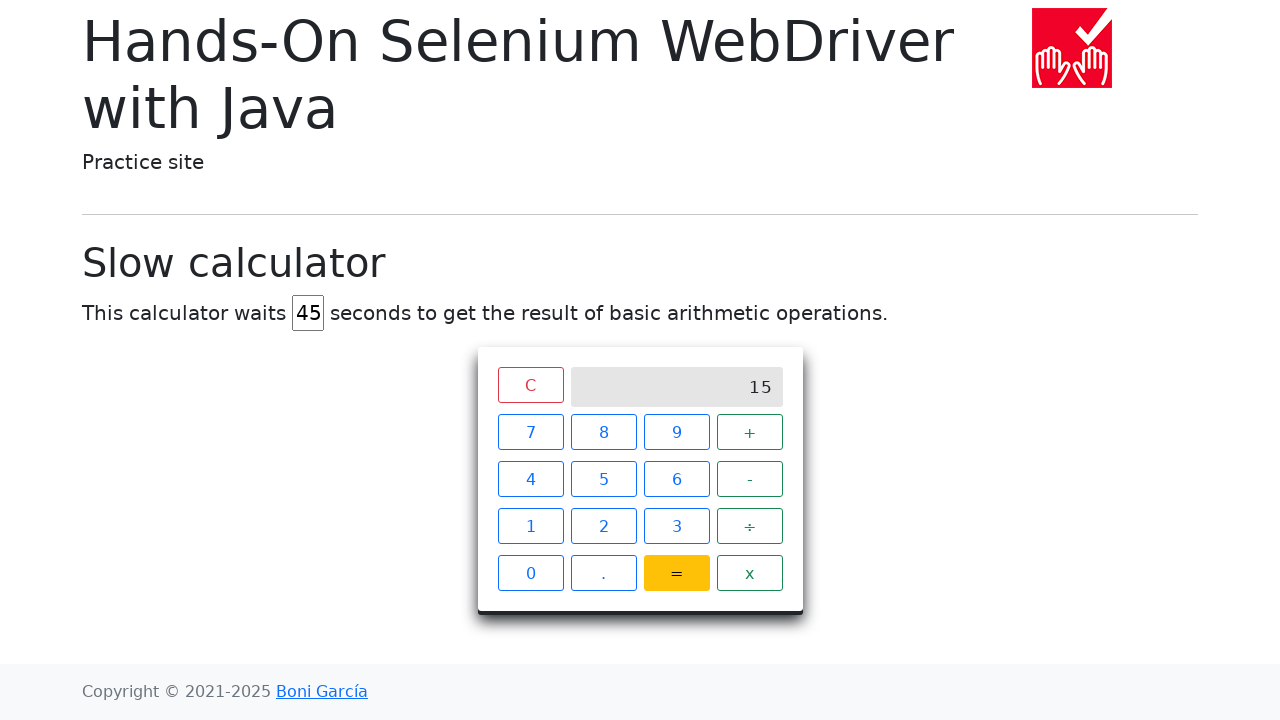